Navigates to an automation practice page and verifies the display status of logo, login button enablement, and radio button selection state

Starting URL: https://www.rahulshettyacademy.com/AutomationPractice/

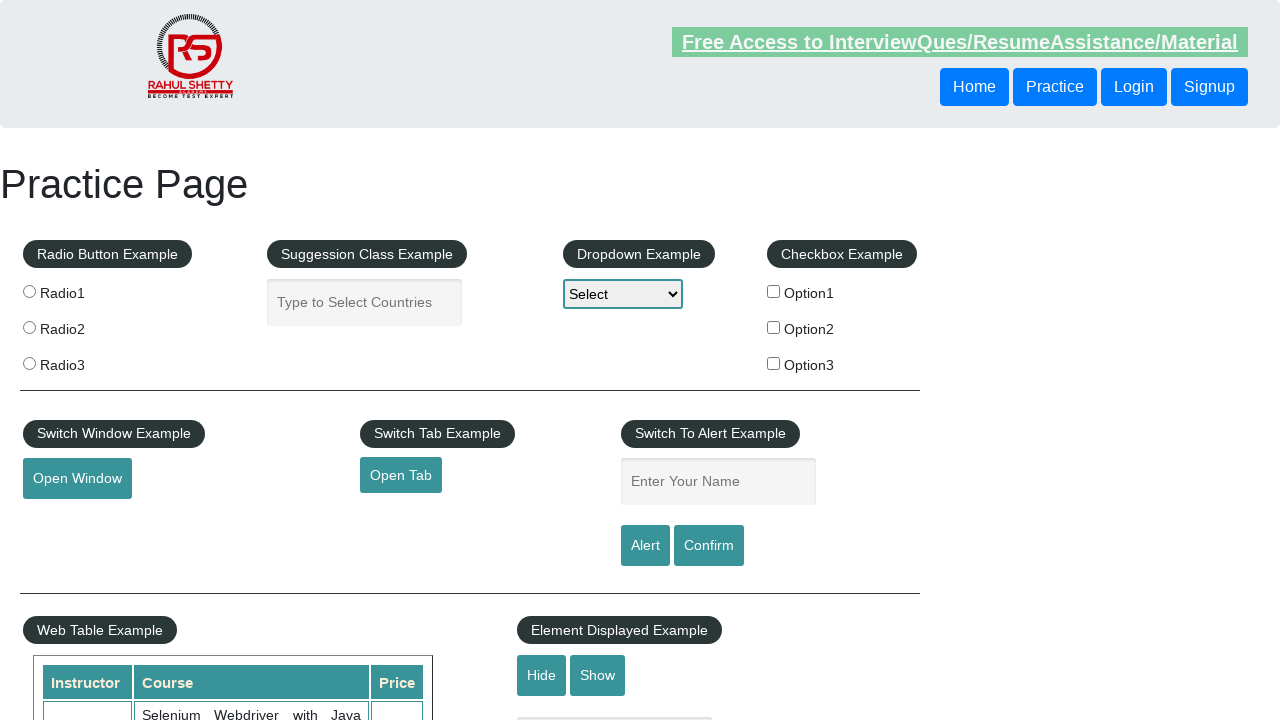

Navigated to automation practice page
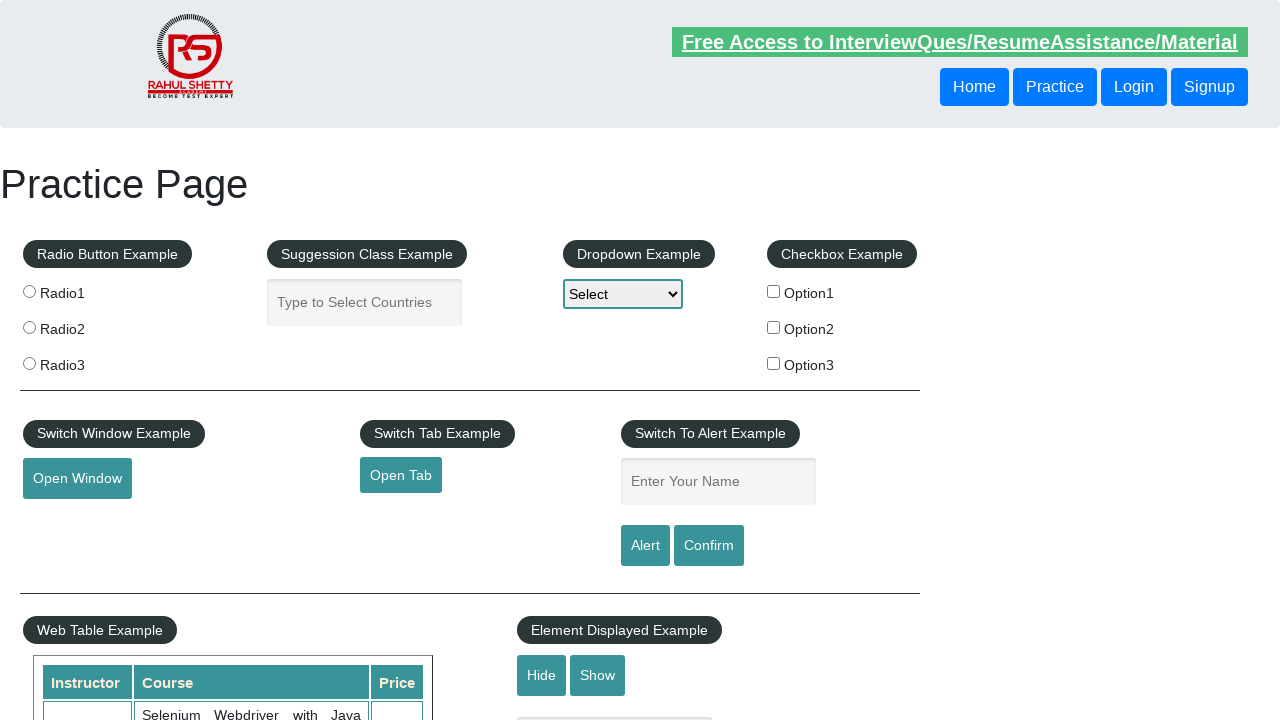

Located logo element with class 'logoClass'
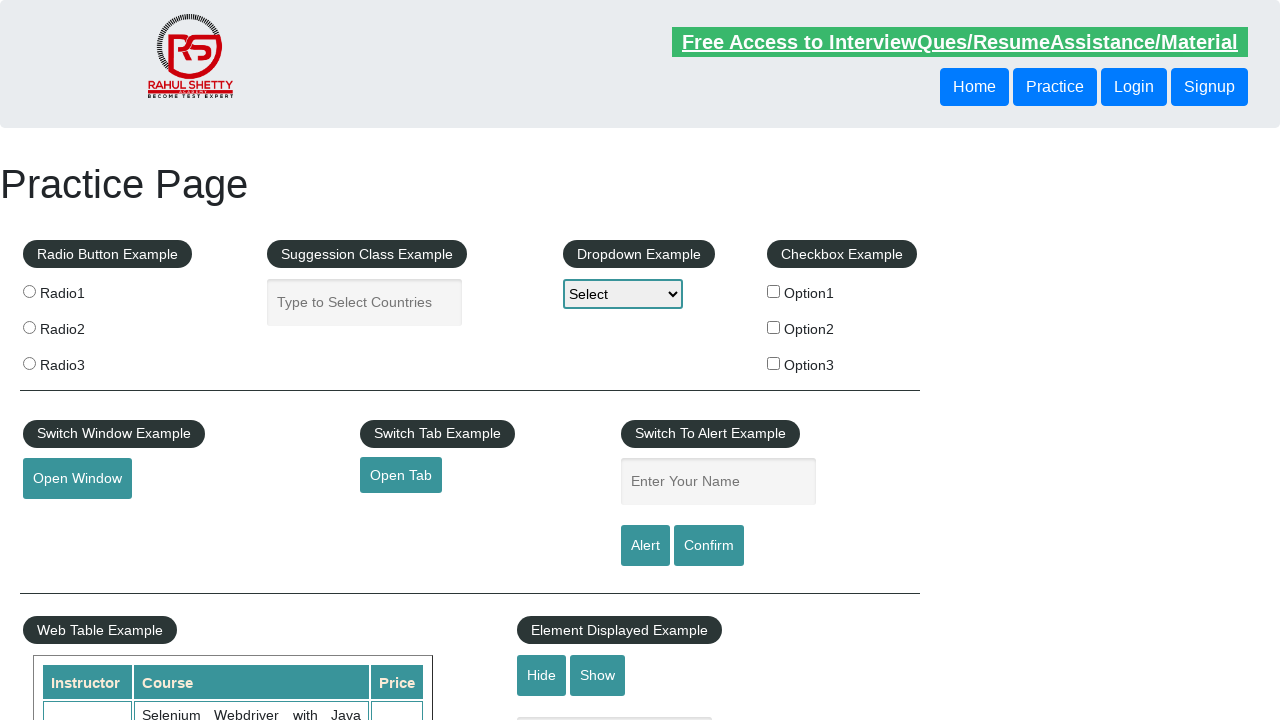

Checked logo visibility: True
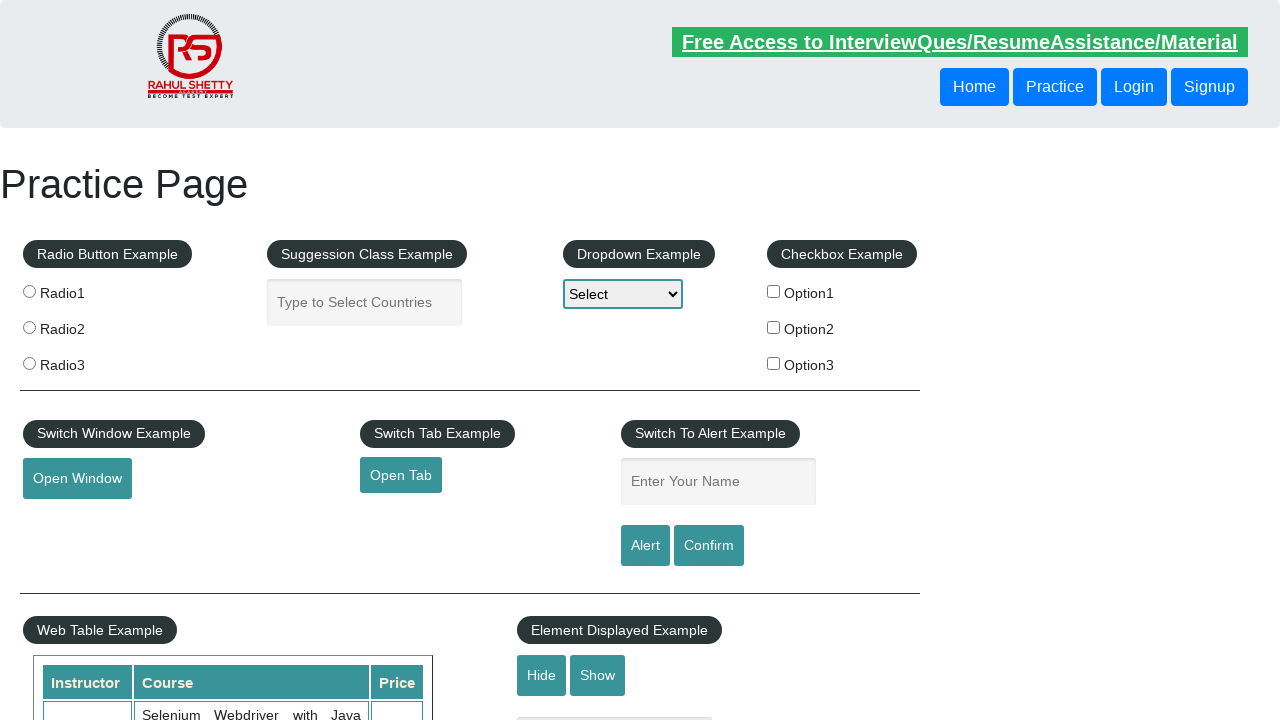

Located Login button element
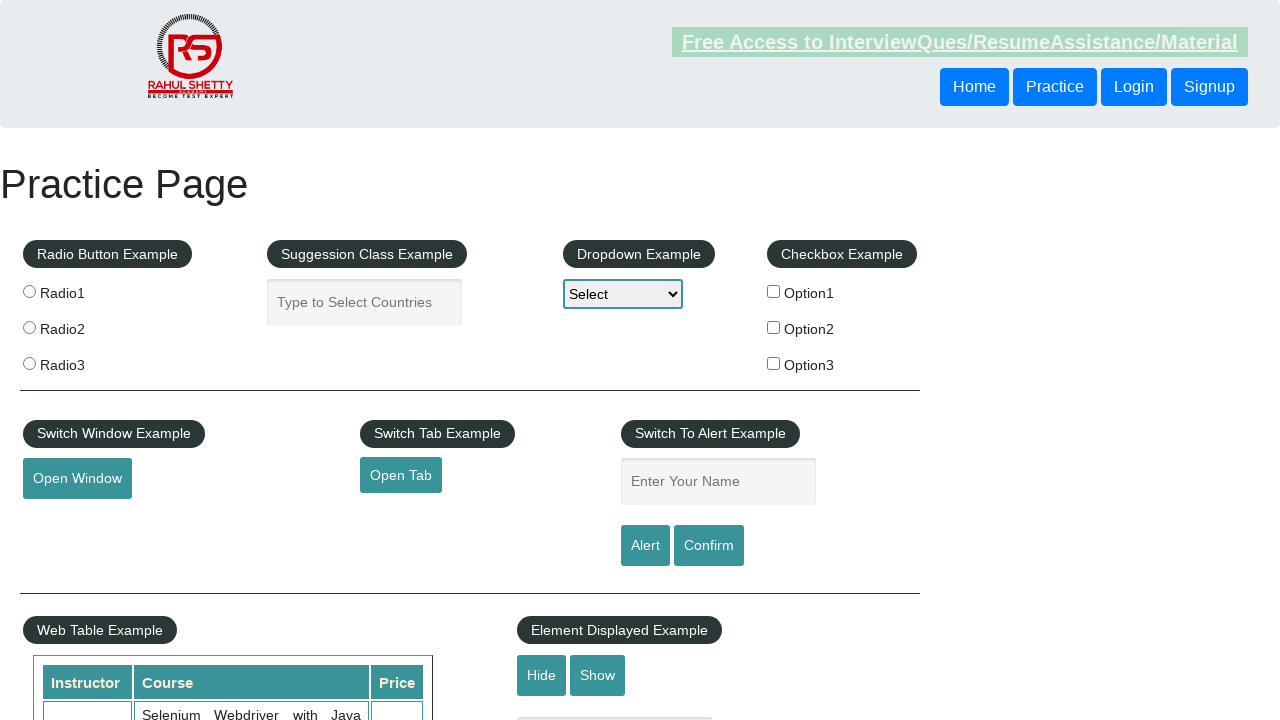

Checked login button enabled state: True
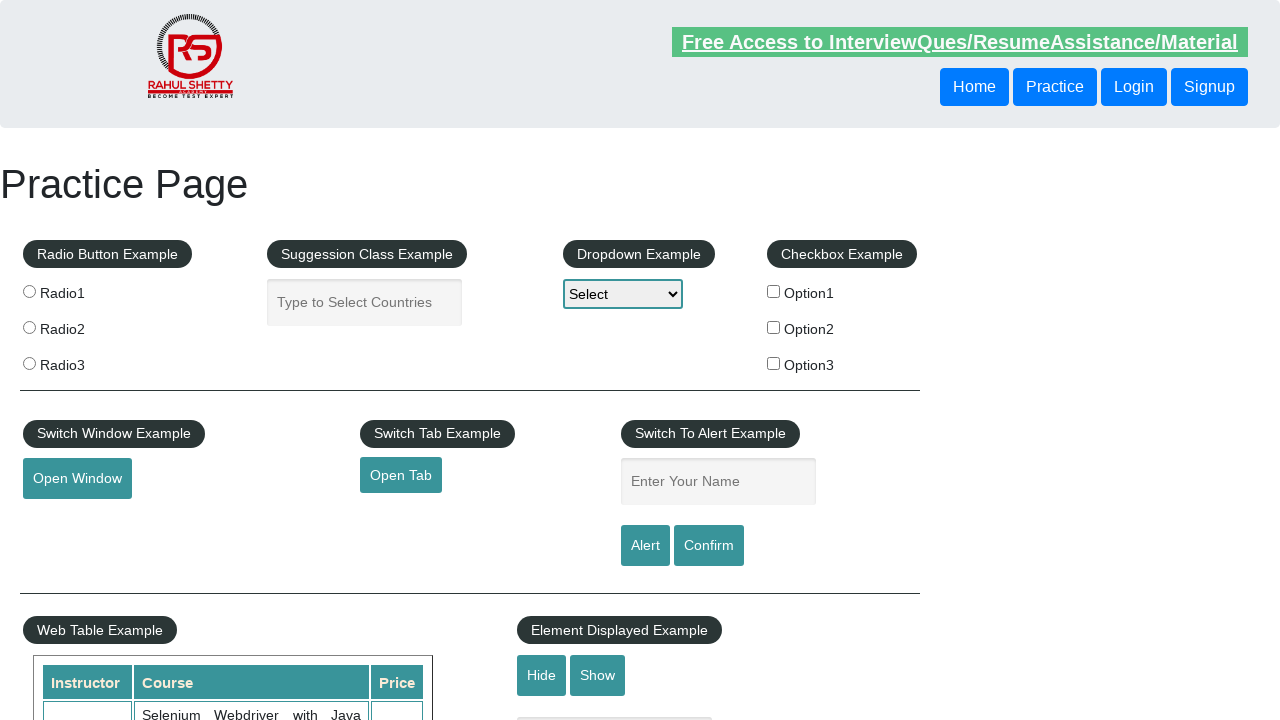

Located second radio button element with name 'radioButton'
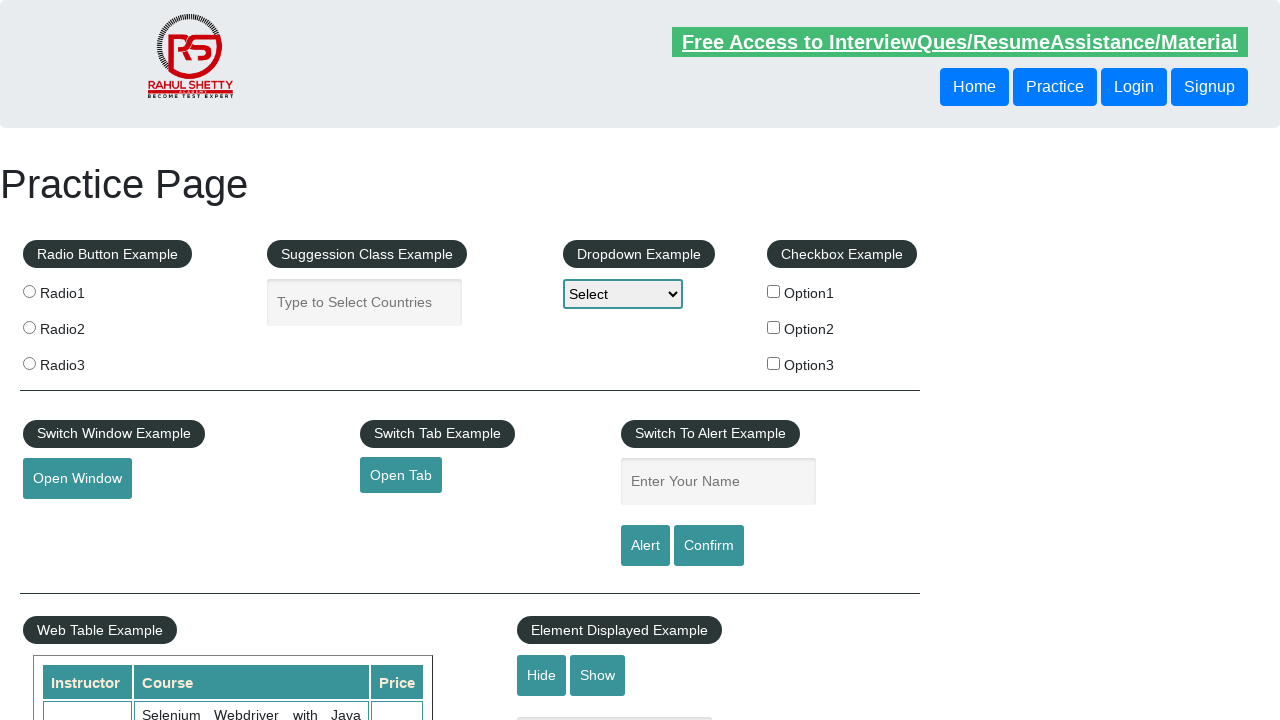

Checked radio button selected state: False
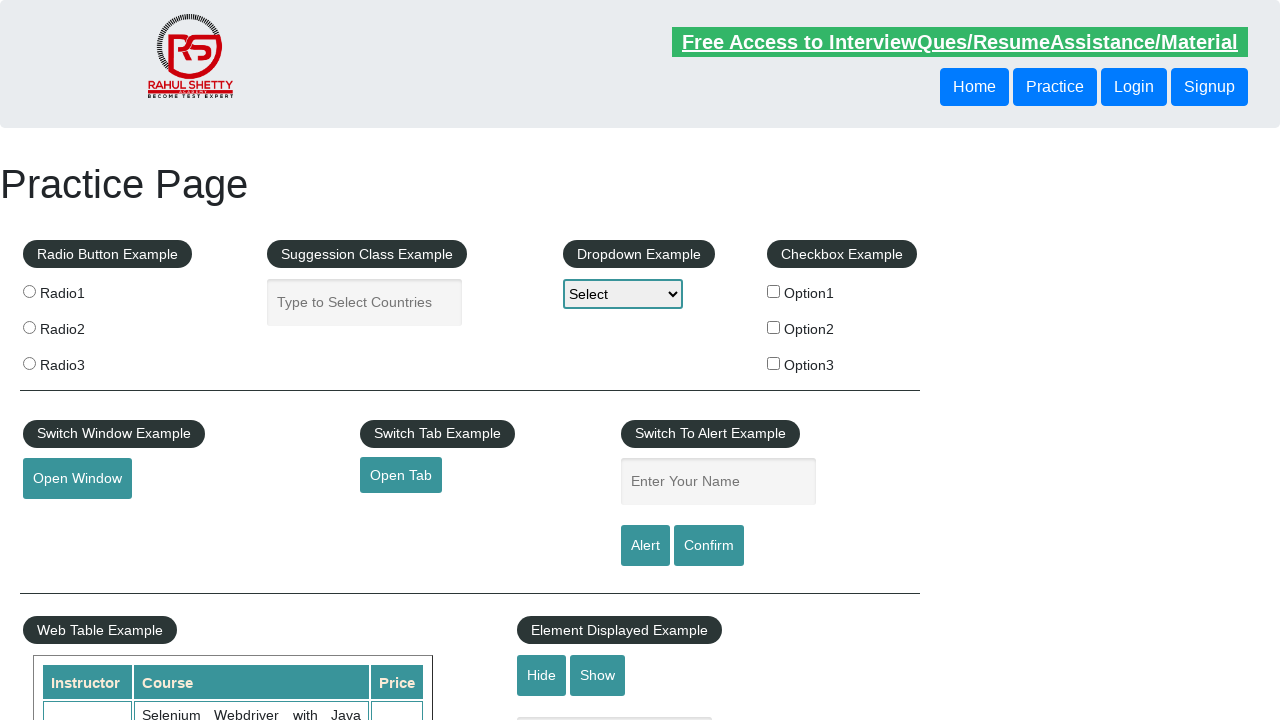

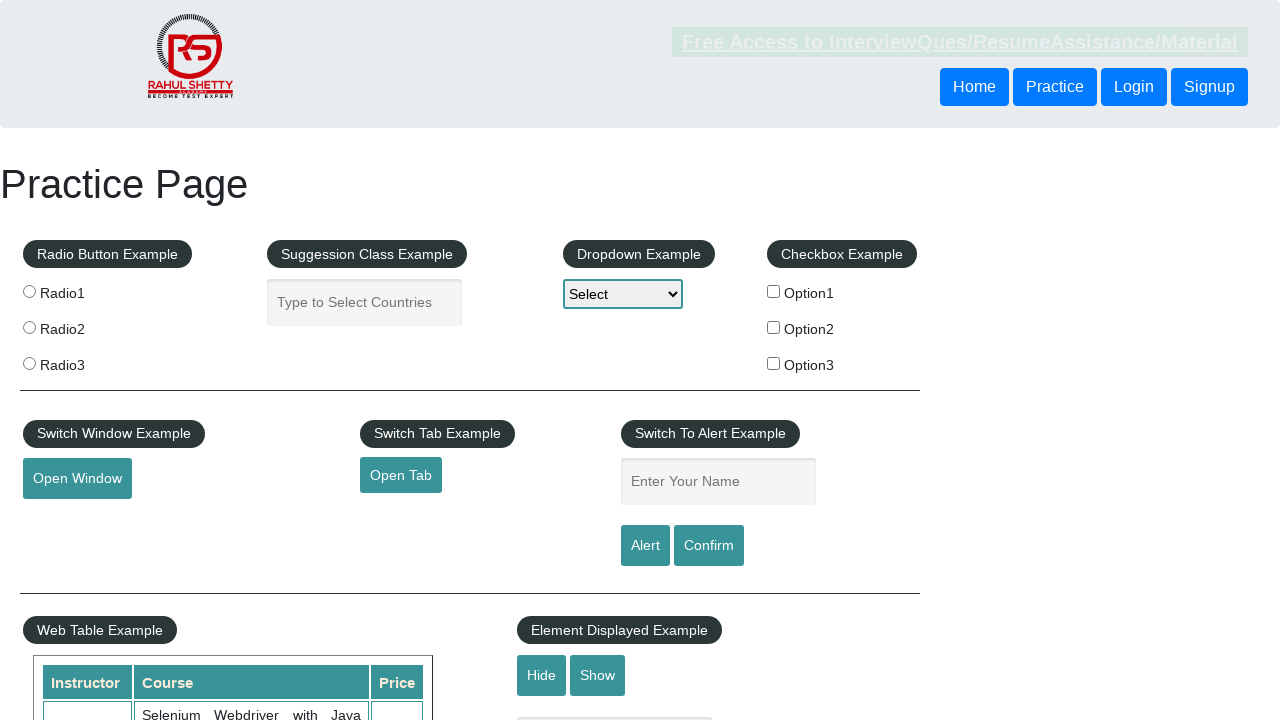